Tests date picker input by calculating a future date and filling it into a date input field.

Starting URL: https://practice.expandtesting.com/inputs

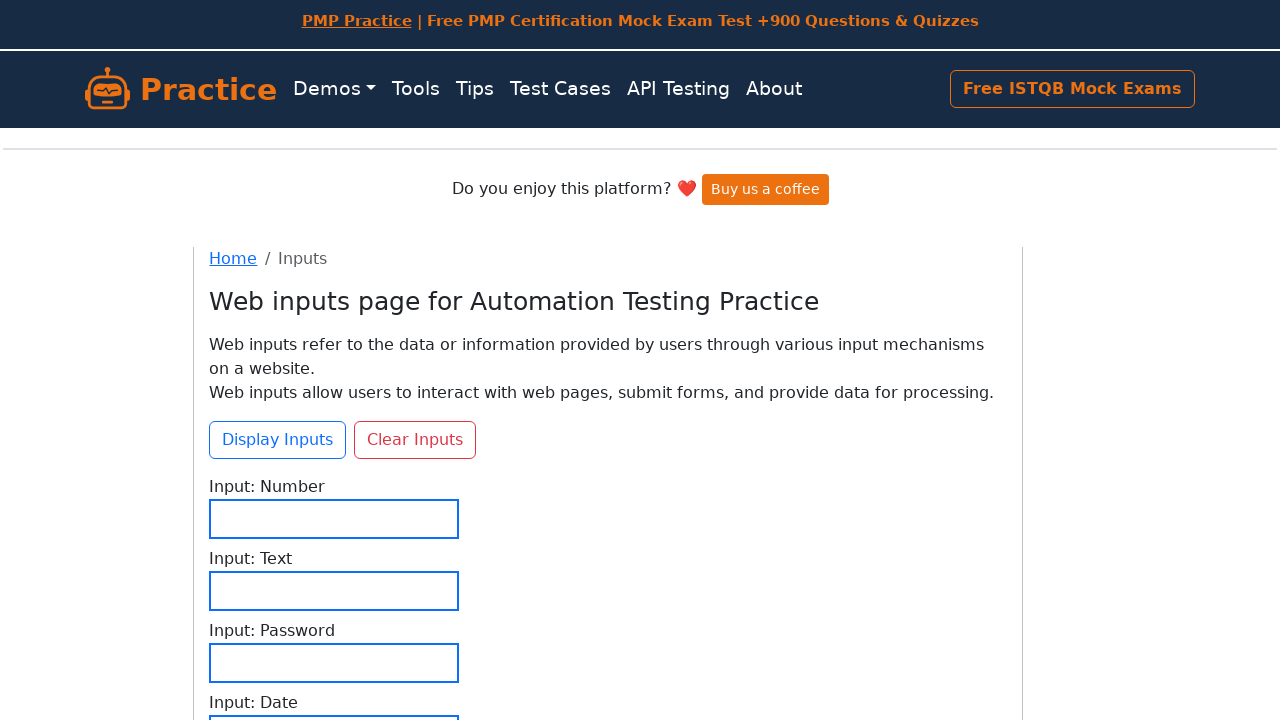

Calculated future date 700 days from now: 2028-01-31
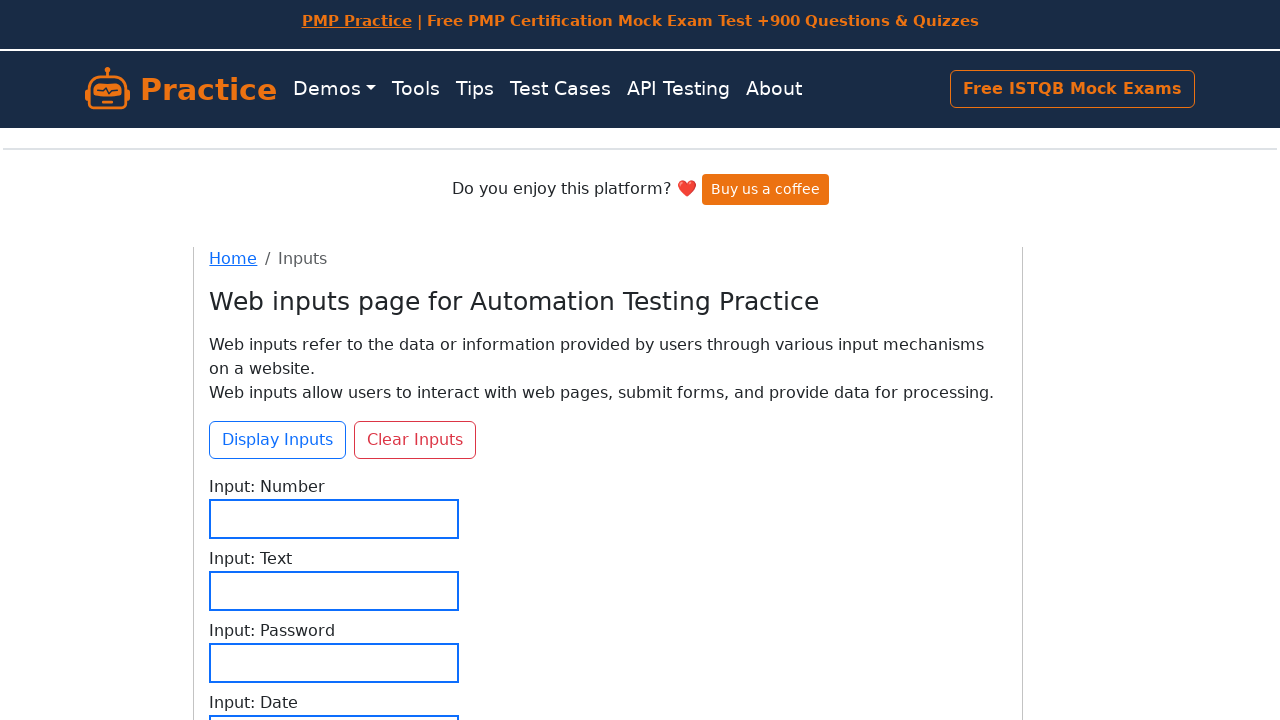

Located date input field
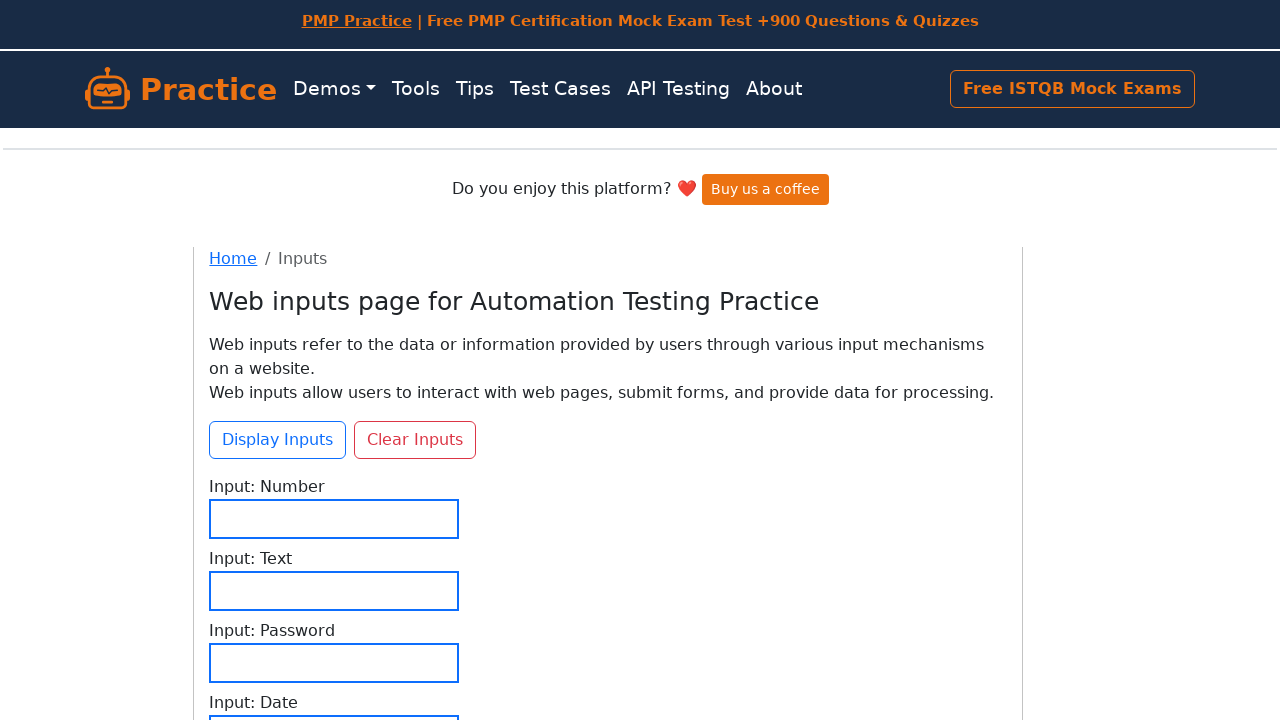

Scrolled date input field into view
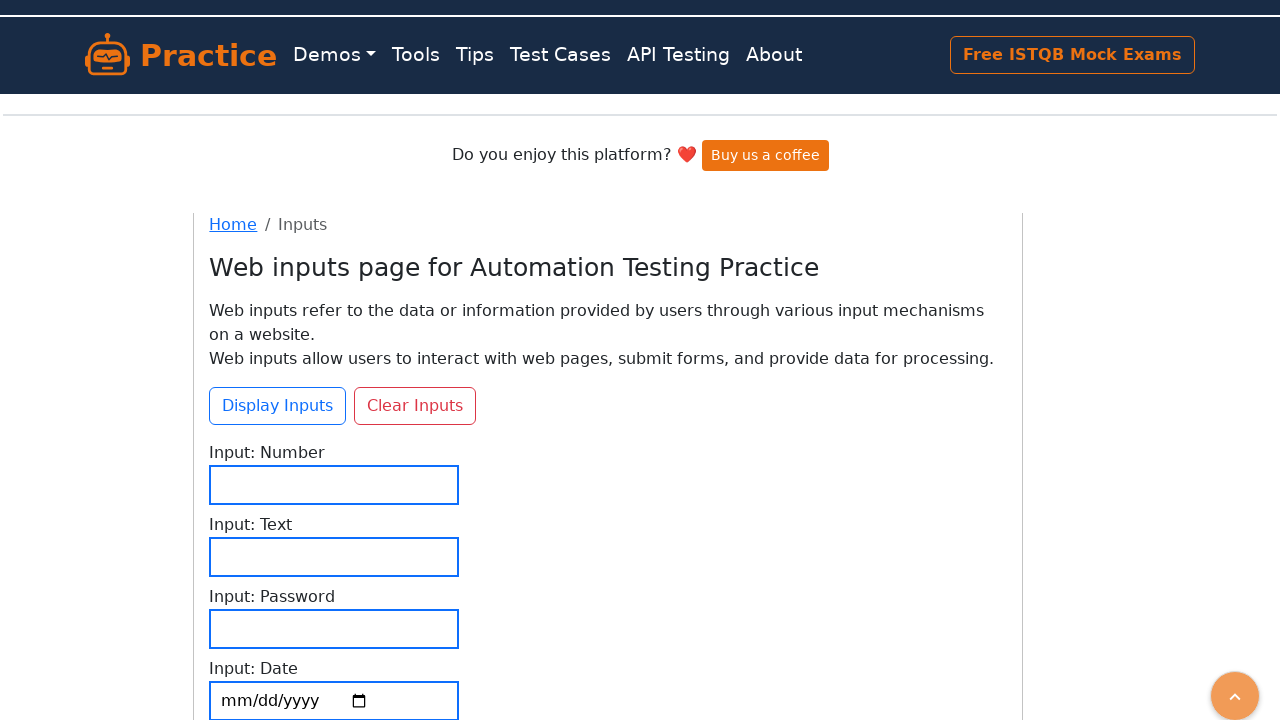

Filled date input field with calculated future date: 2028-01-31 on internal:role=textbox[name="Input: Date"i]
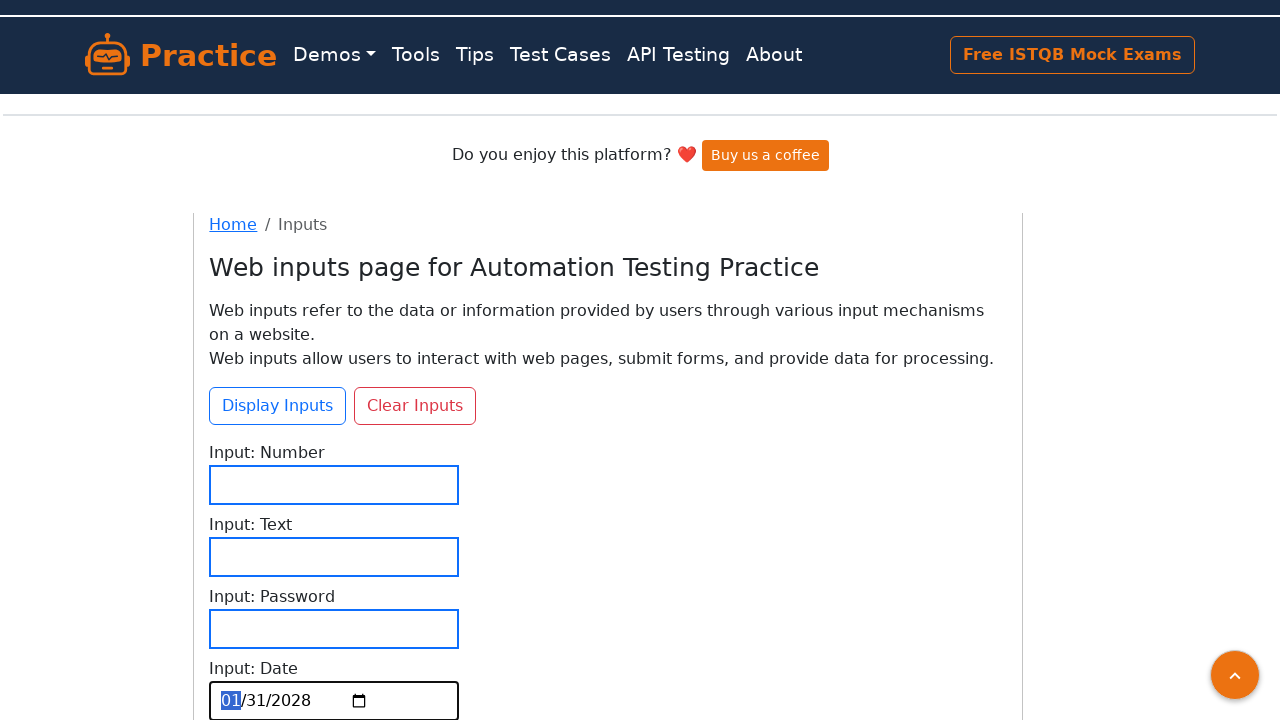

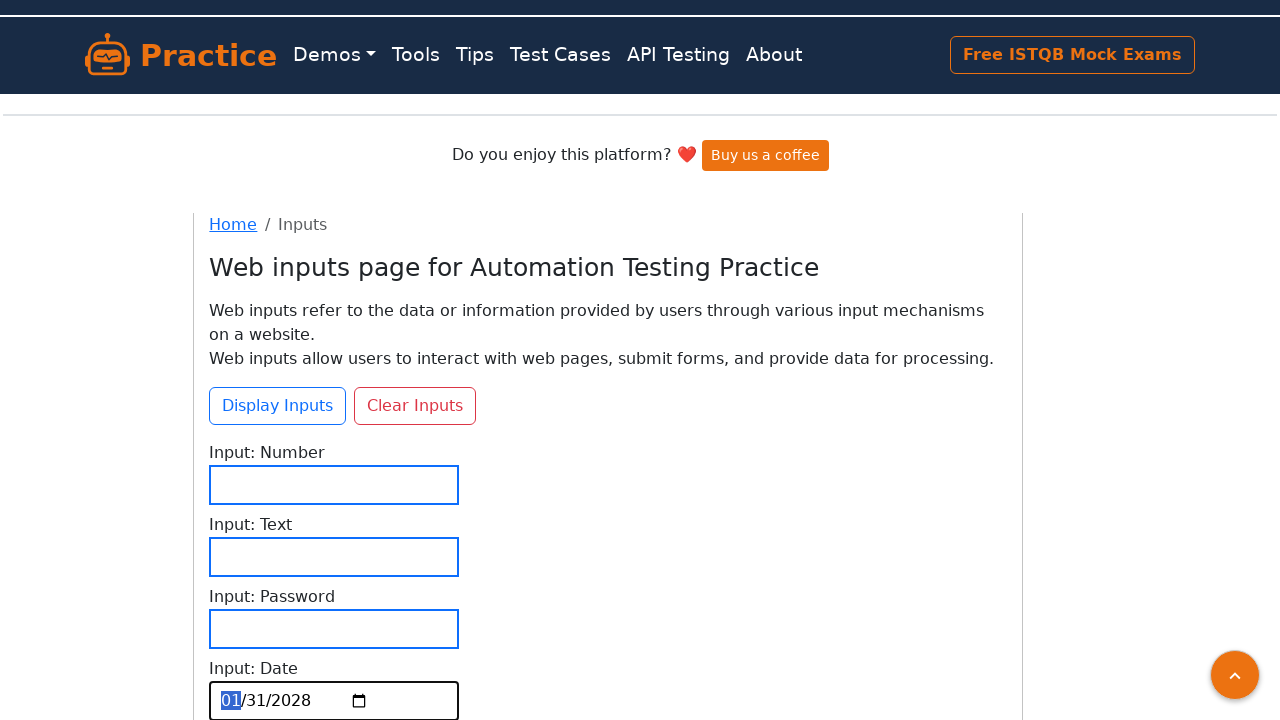